Tests a math quiz page by reading a value from the page, calculating a mathematical formula (log of absolute value of 12*sin(x)), entering the answer, checking required checkboxes, and submitting the form.

Starting URL: https://suninjuly.github.io/math.html

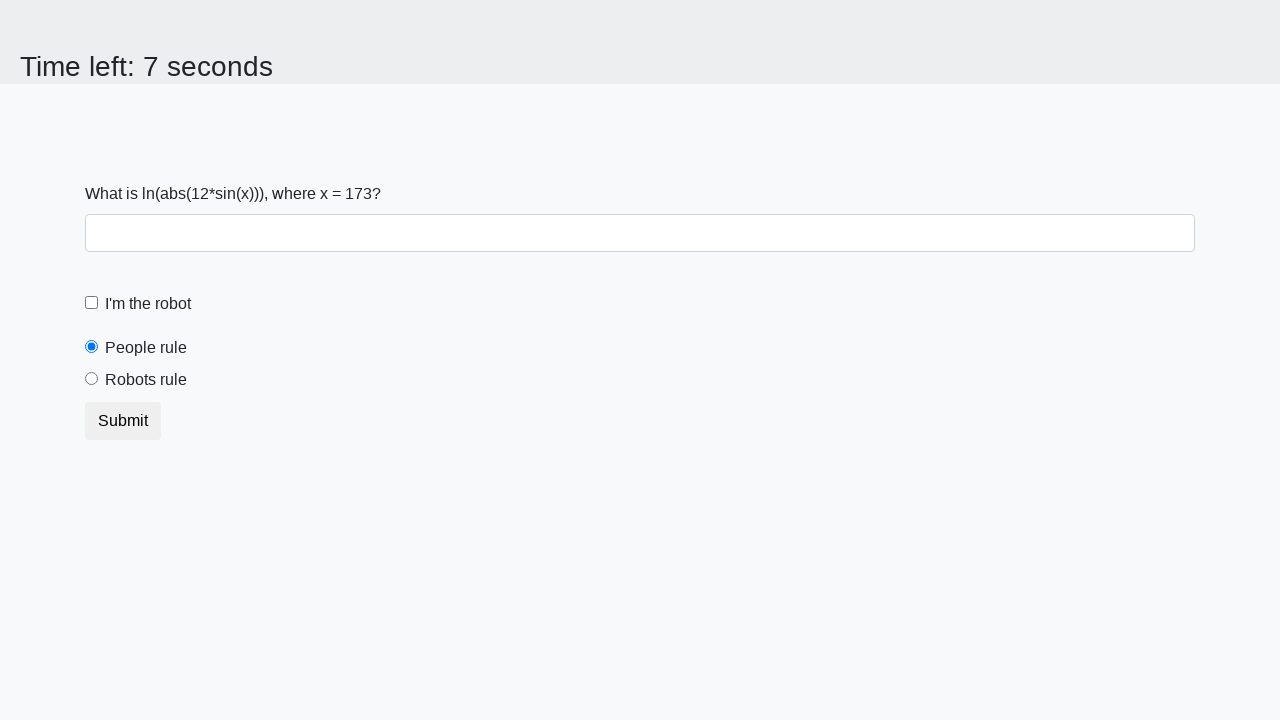

Located and read x value from the math quiz page
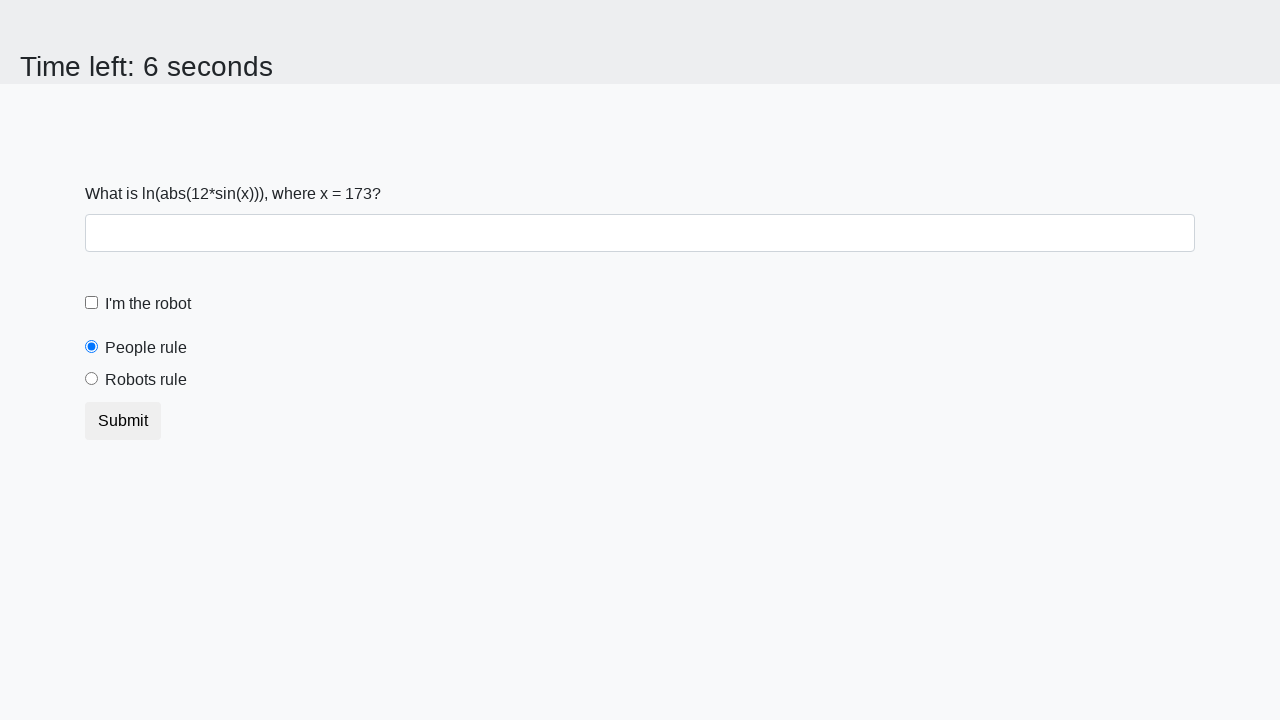

Calculated answer using formula log(abs(12*sin(x))): 0.9281111526075311
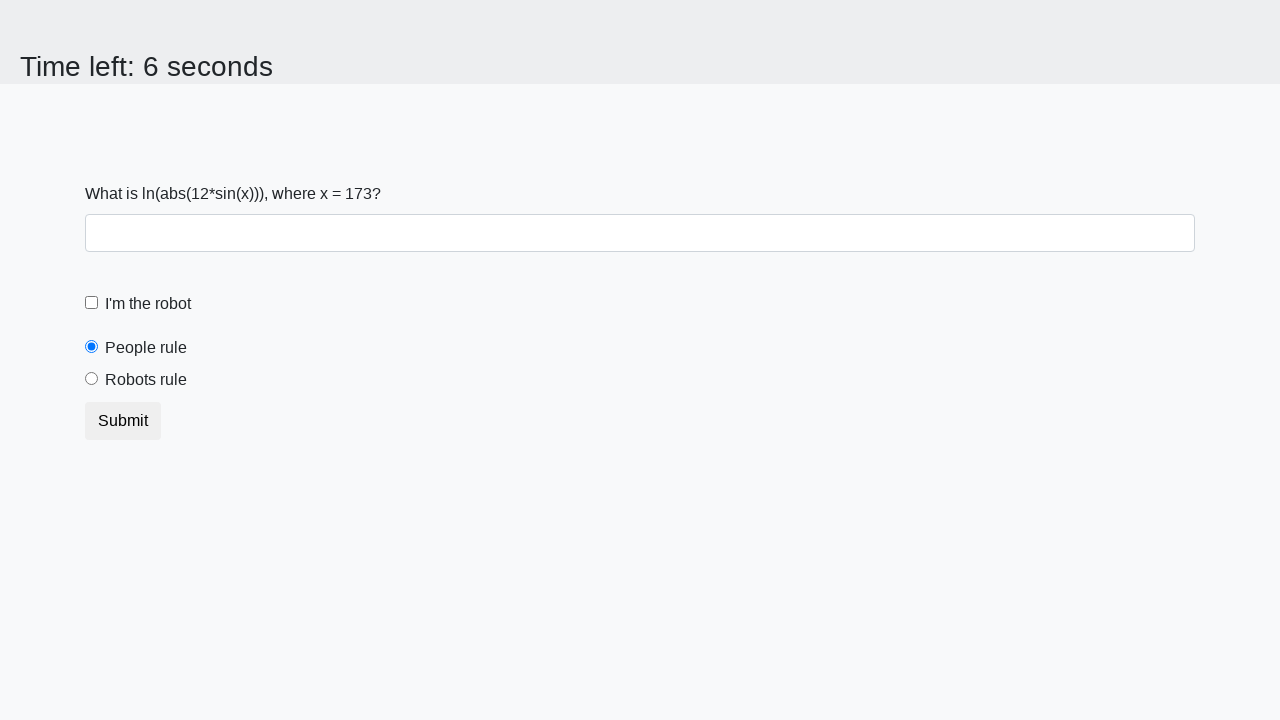

Filled answer field with calculated result on #answer
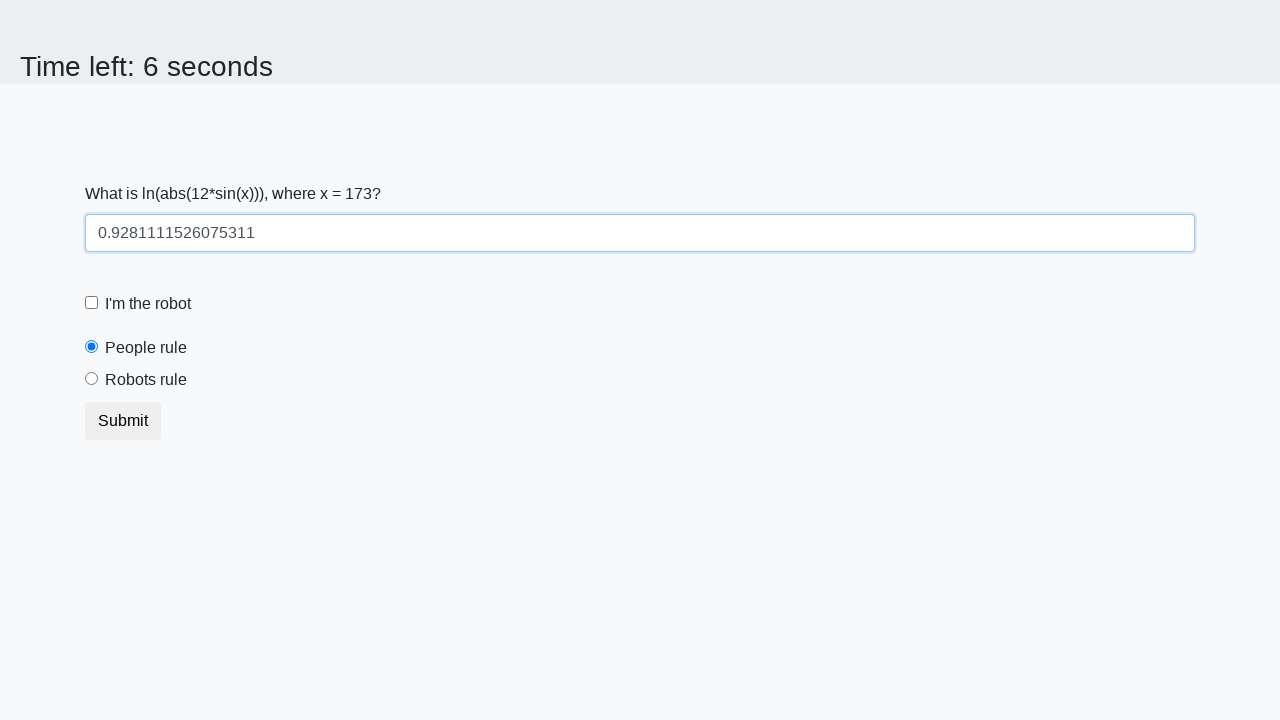

Checked the robot checkbox at (148, 304) on label[for='robotCheckbox']
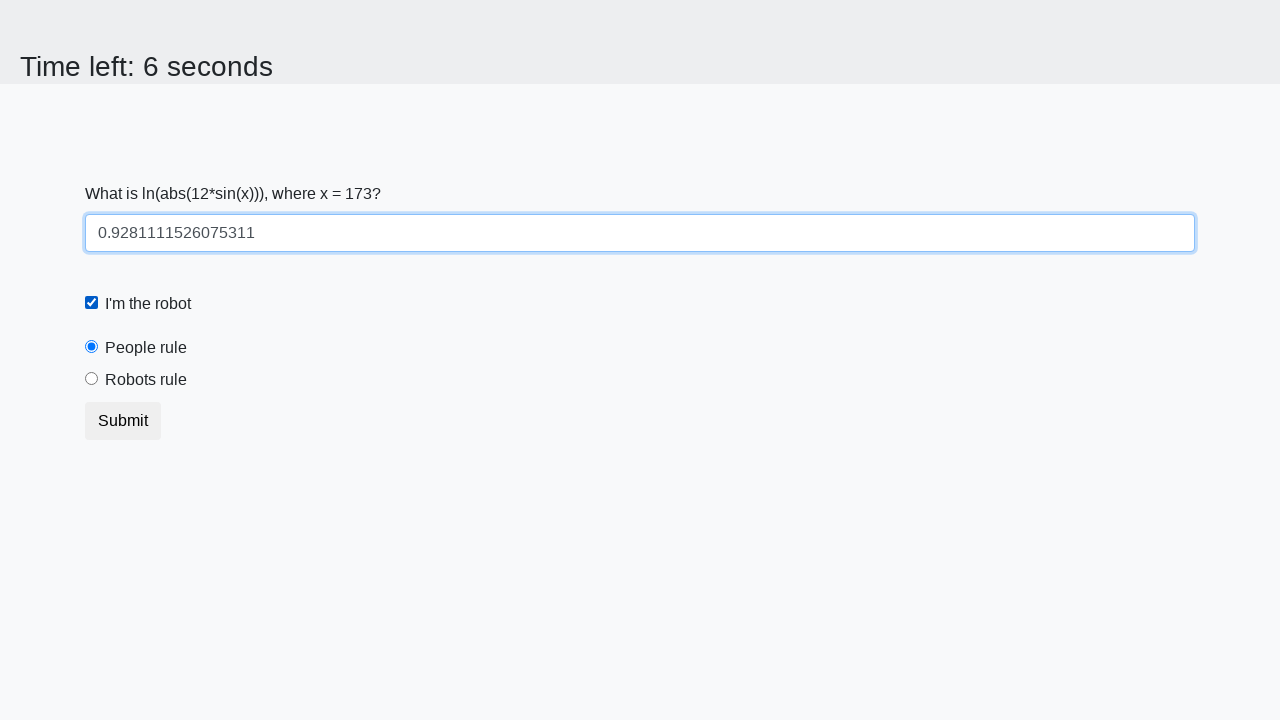

Selected the 'robots rule' radio button at (146, 380) on label[for='robotsRule']
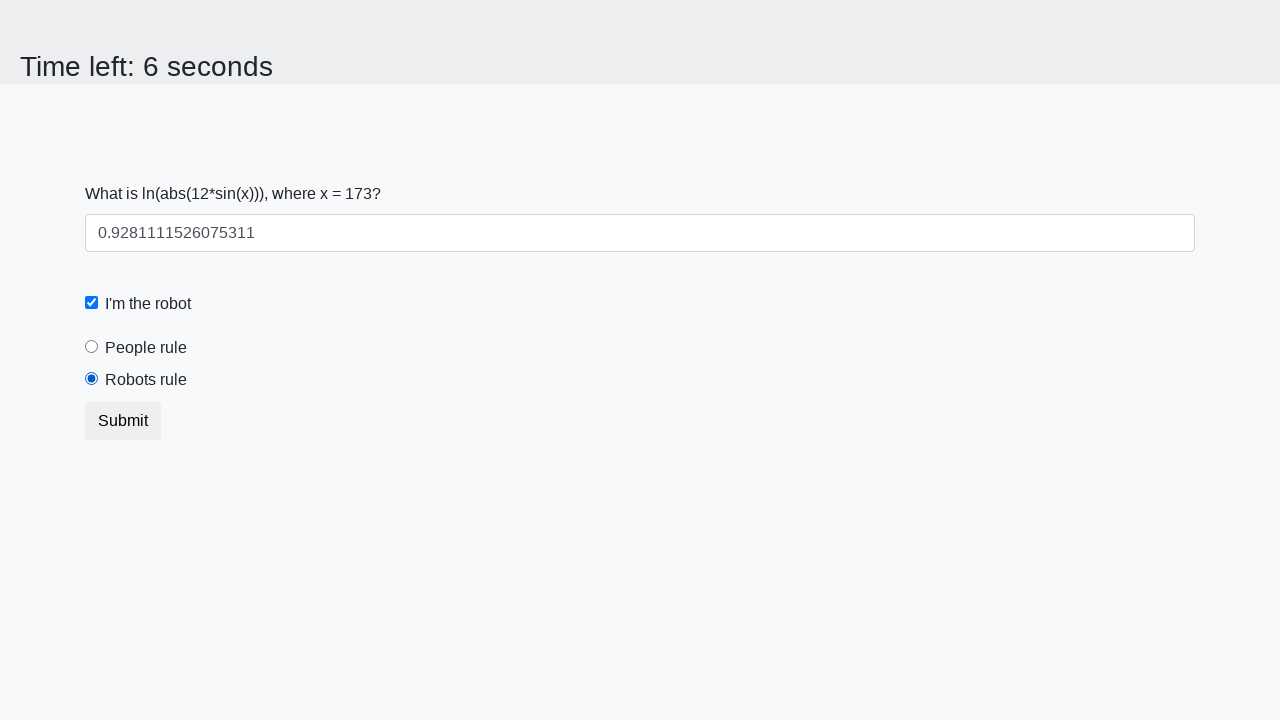

Clicked submit button to submit the form at (123, 421) on .btn-default
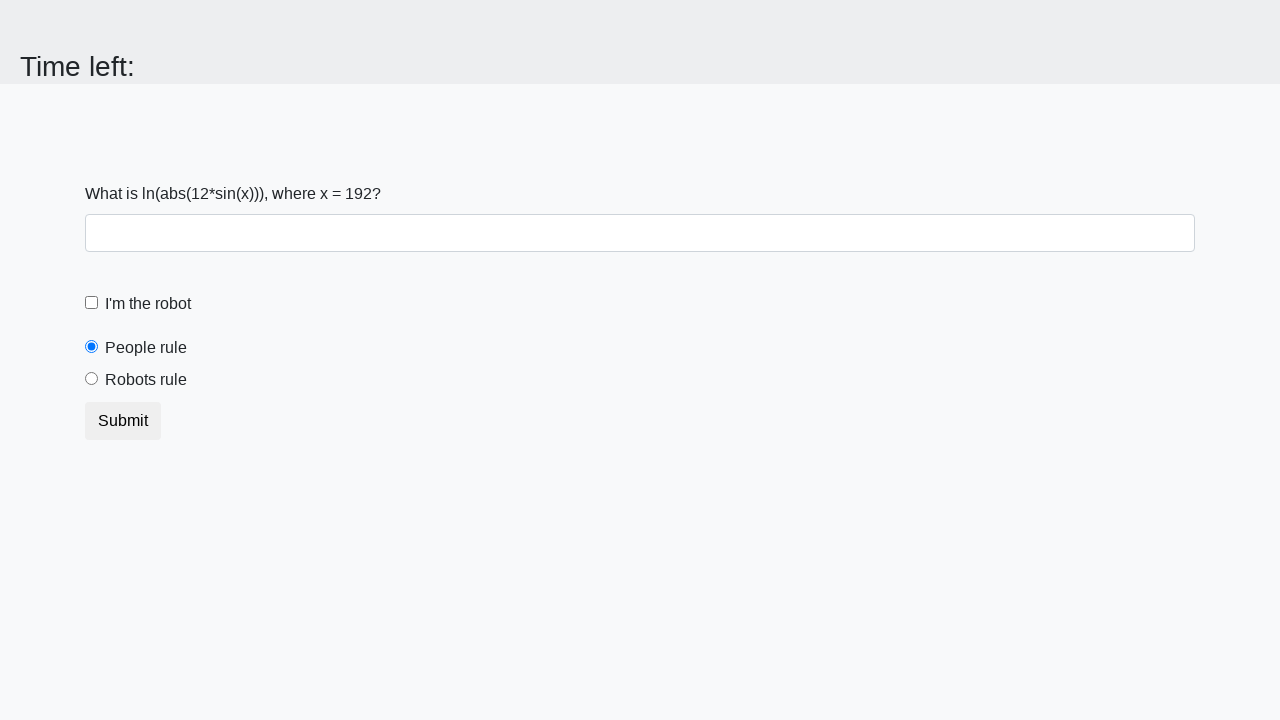

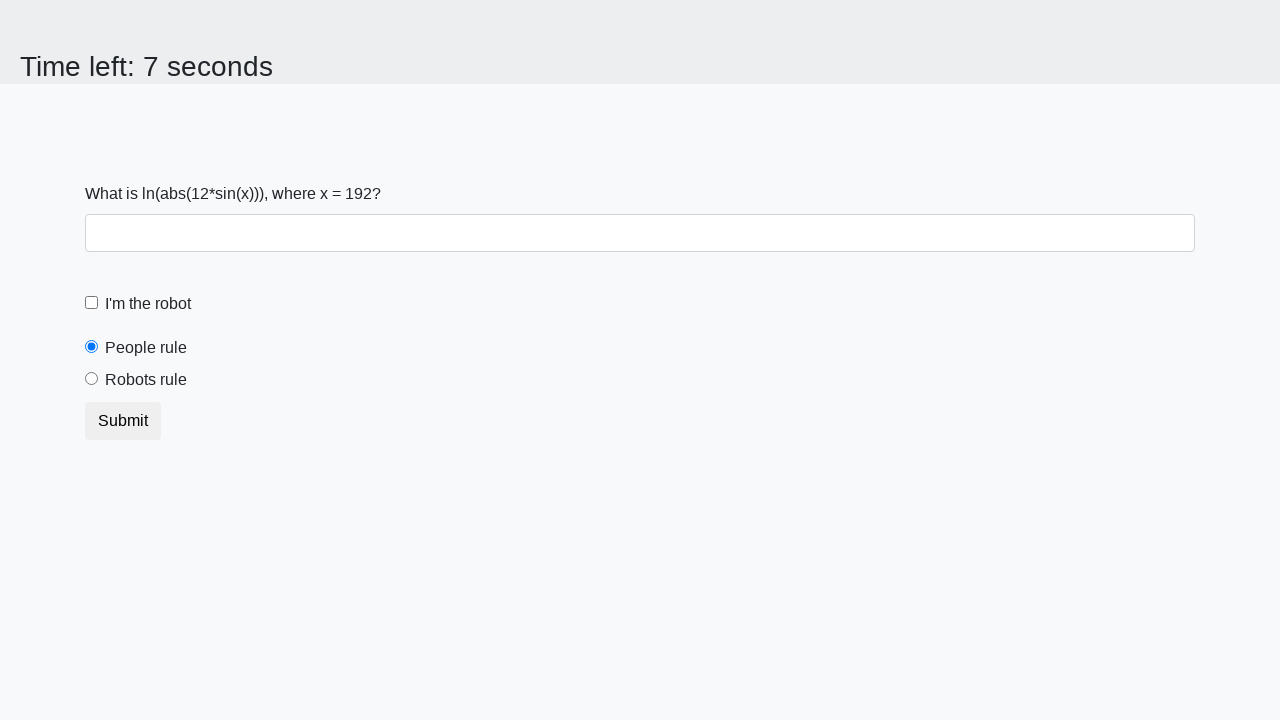